Clicks the button and accepts the confirm dialog, then verifies the result text

Starting URL: https://www.qa-practice.com/elements/alert/confirm

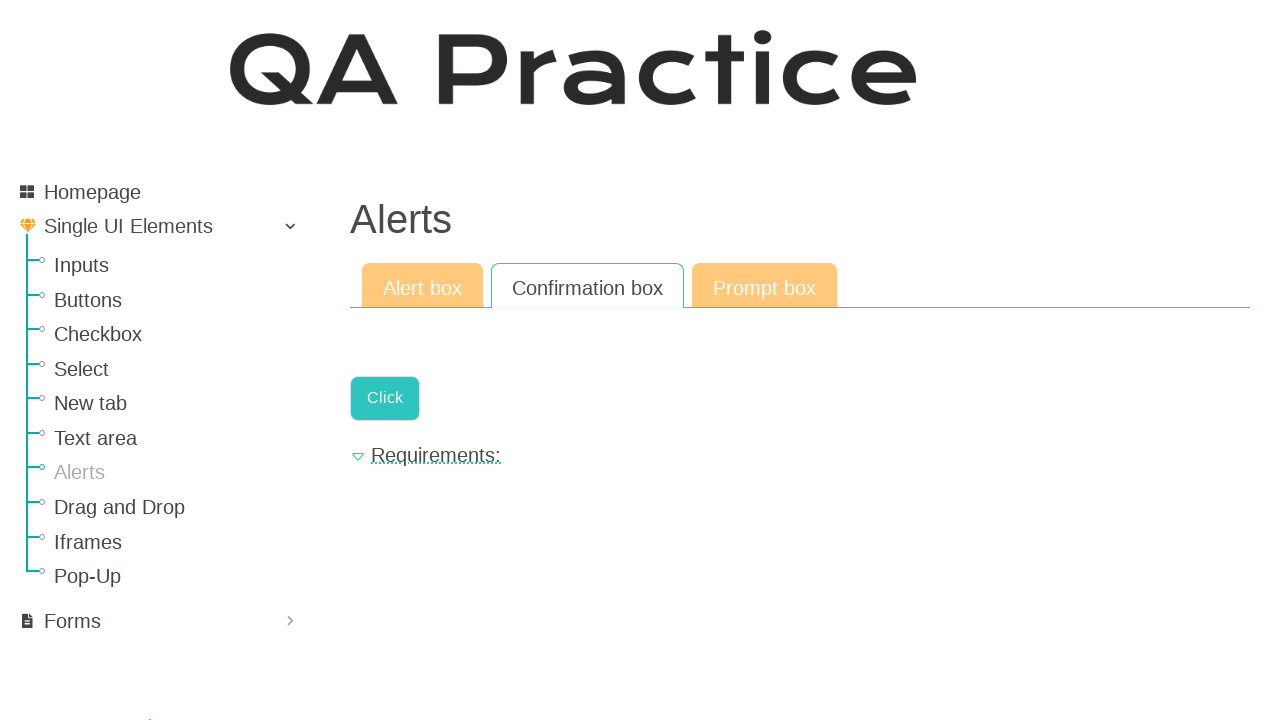

Set up dialog handler to accept confirm dialog
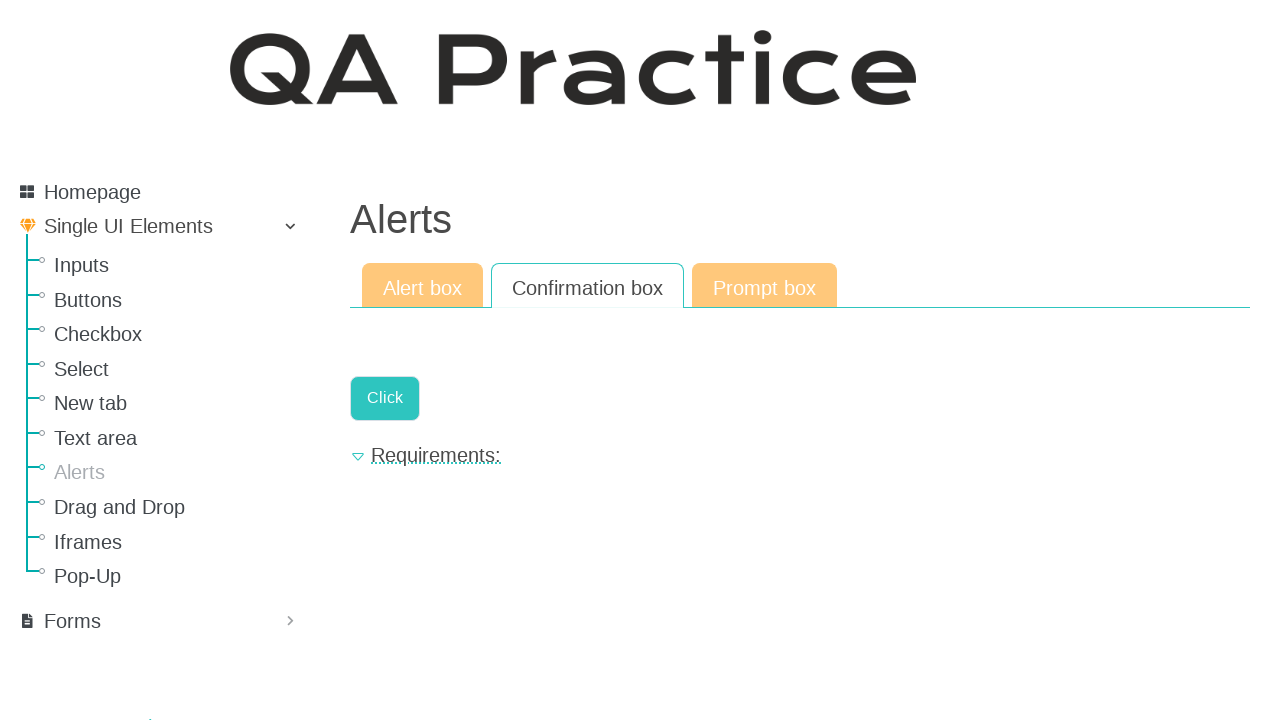

Clicked the confirm button to trigger dialog at (385, 398) on xpath=//a[@class='a-button']
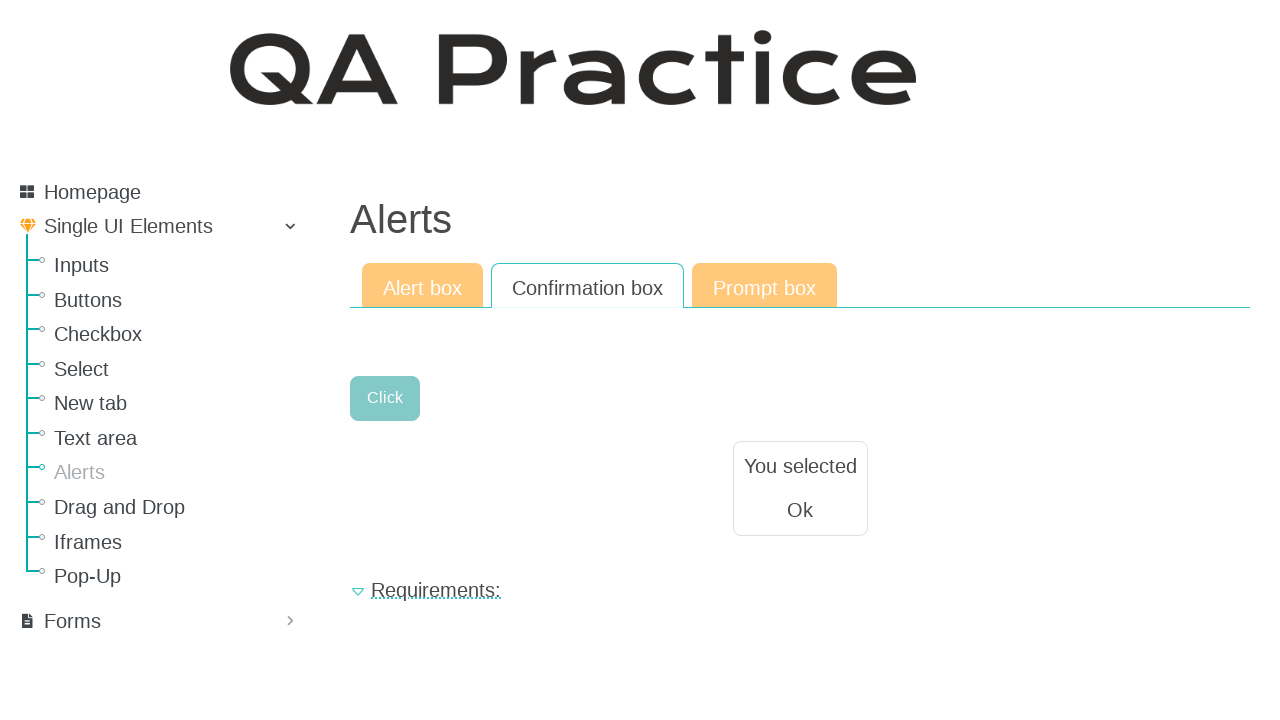

Verified result text equals 'Ok' after accepting confirm dialog
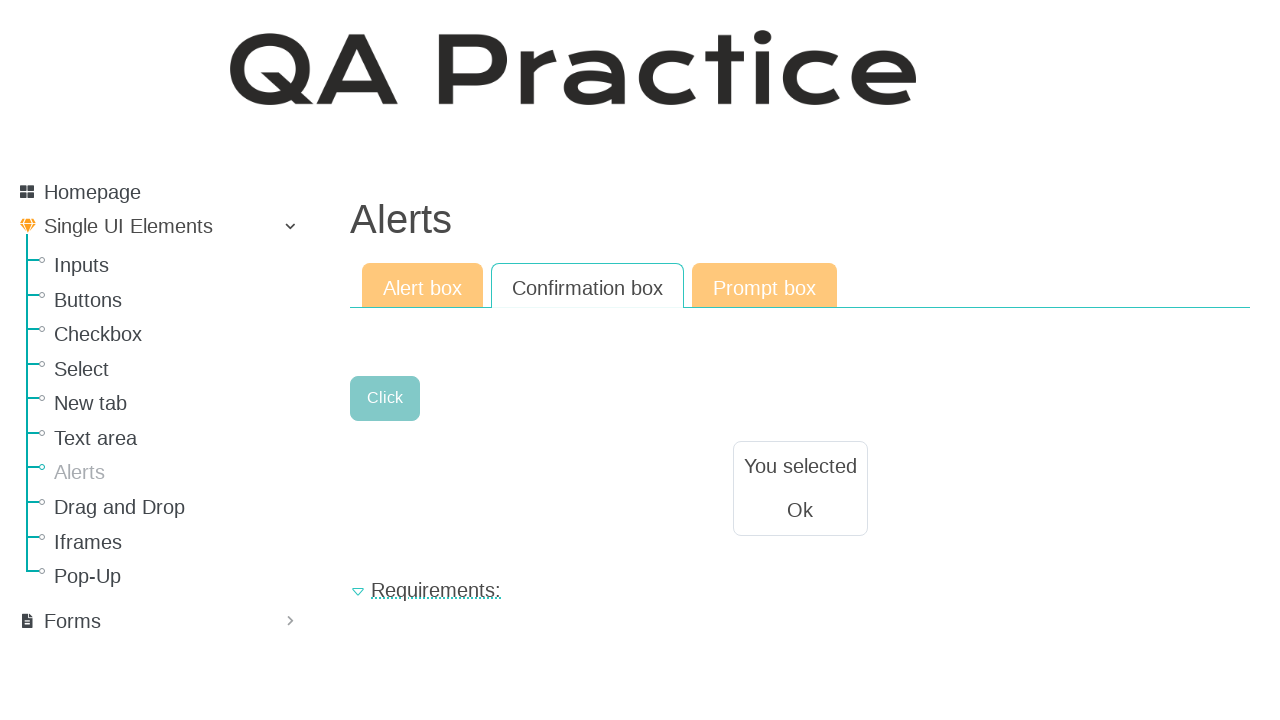

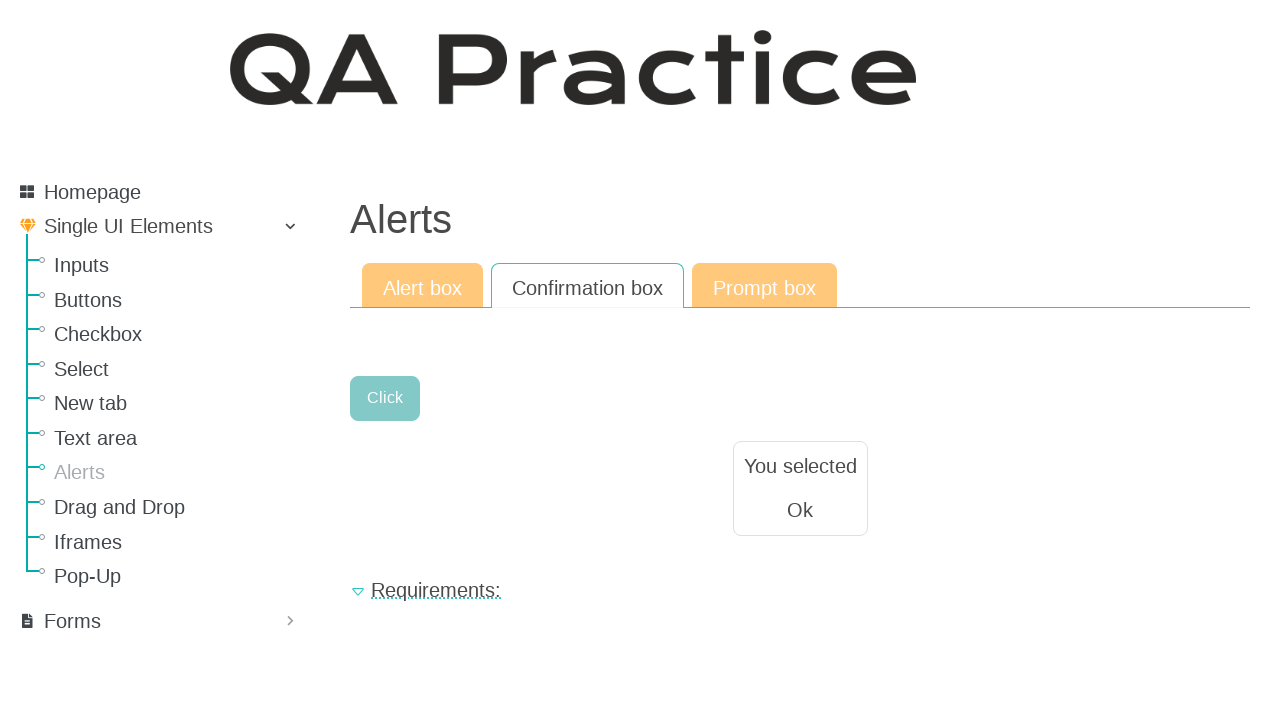